Tests window handling by clicking a link that opens a new tab, switching to the new tab to verify its content, then switching back to the original tab to verify the URL

Starting URL: https://the-internet.herokuapp.com/windows

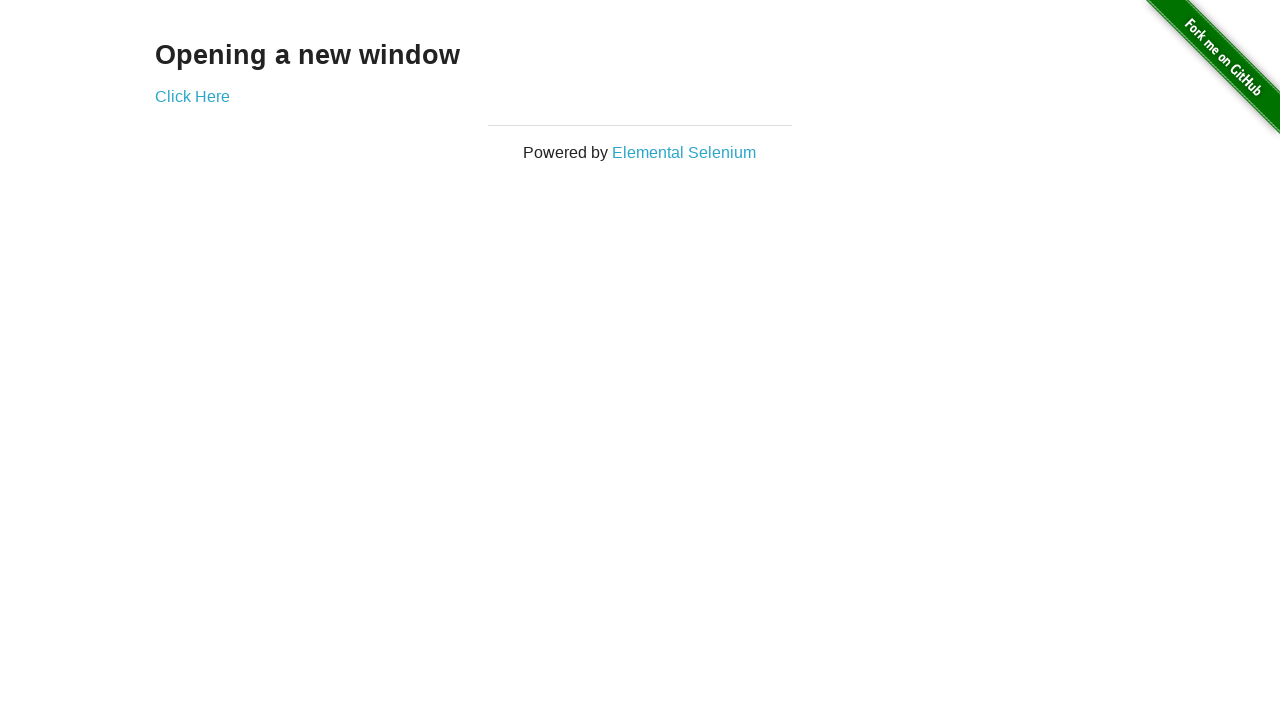

Located the h3 heading element on the page
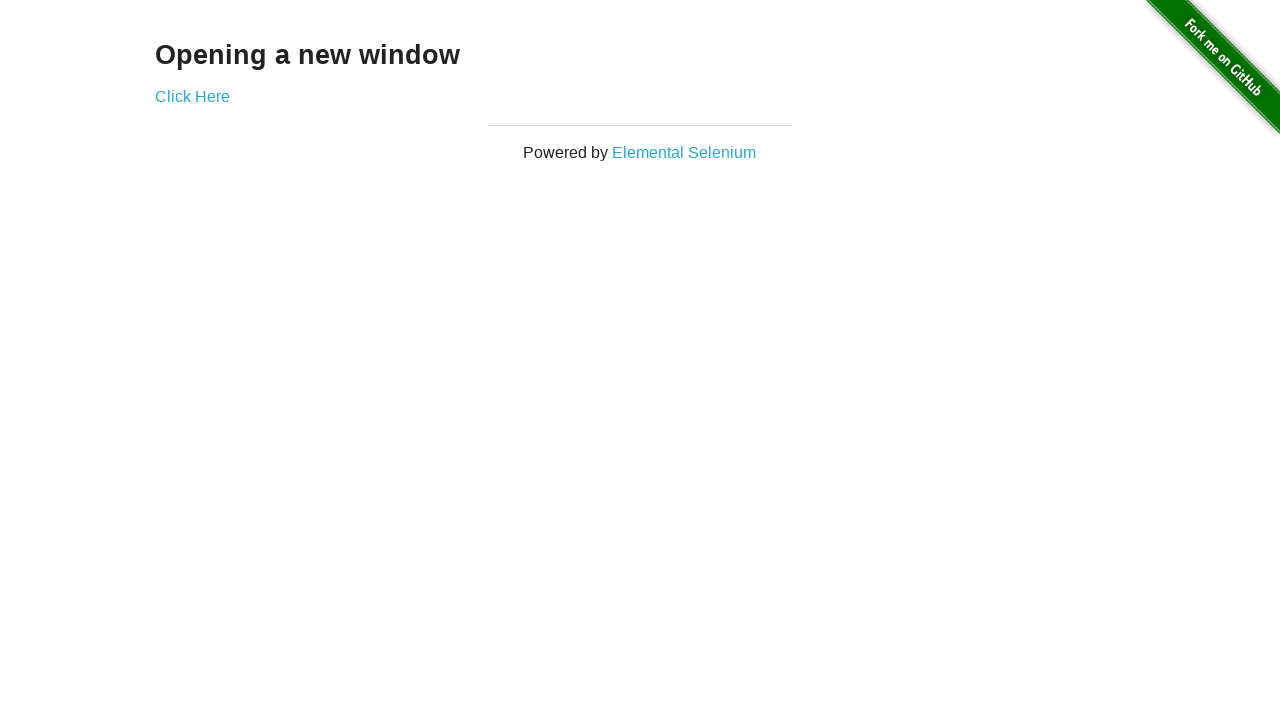

Verified the page heading is 'Opening a new window'
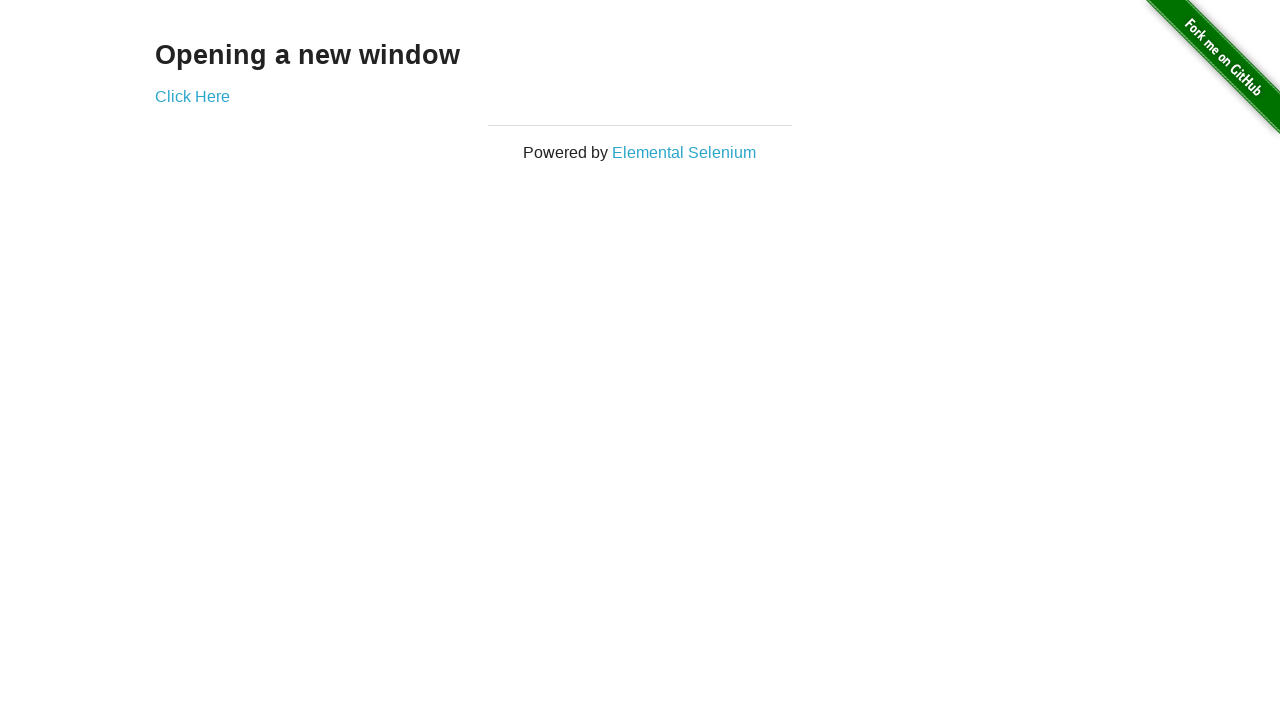

Clicked the 'Click Here' link to open a new tab at (192, 96) on xpath=//*[text()='Click Here']
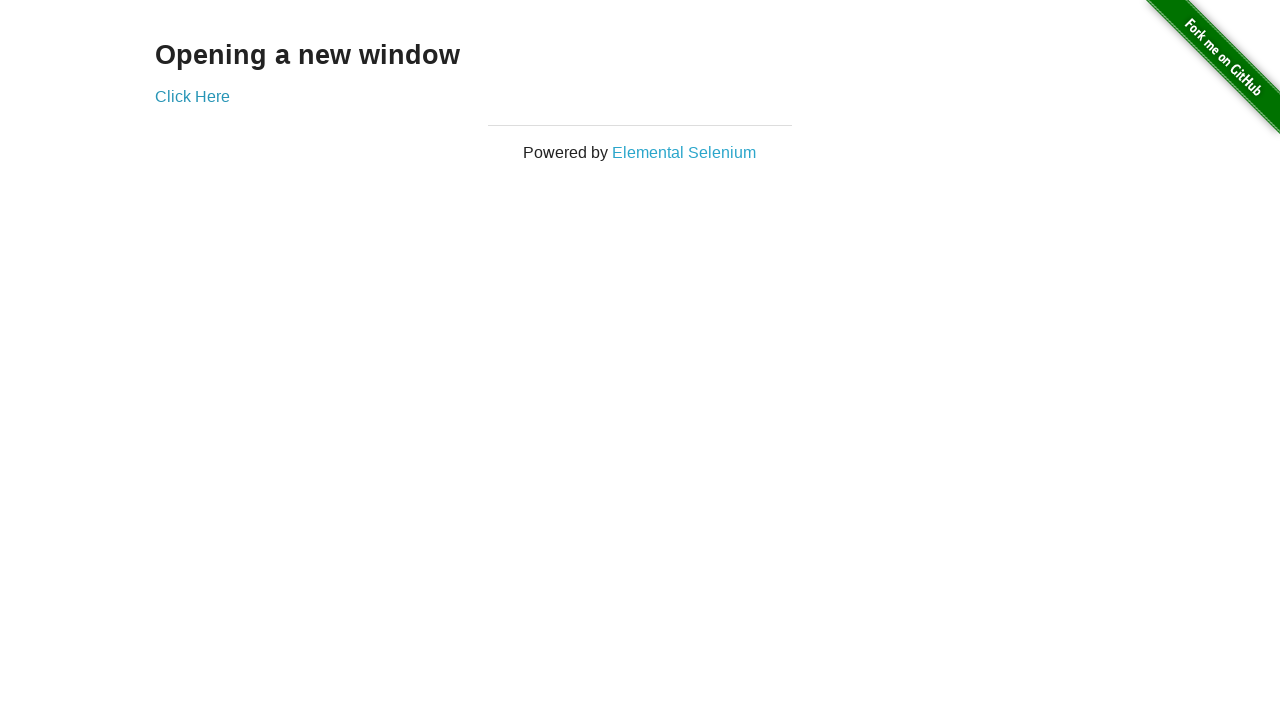

Retrieved the new page object from the context
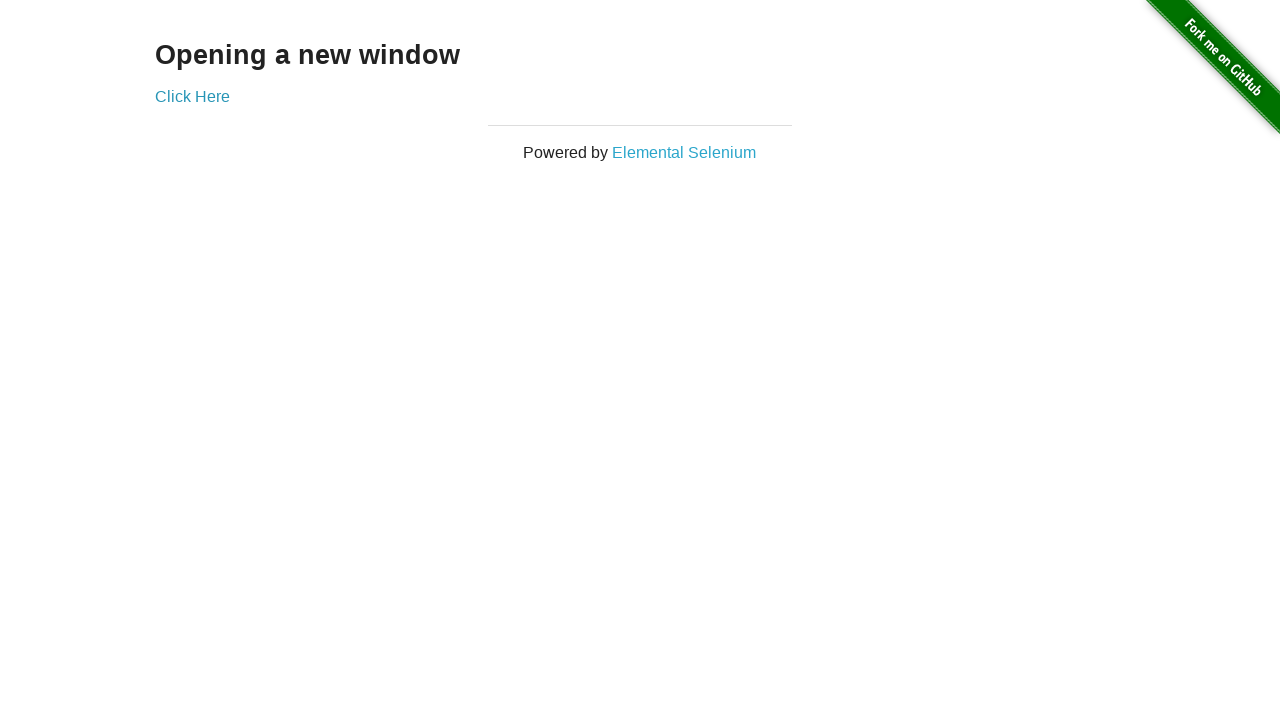

Waited for the new page to fully load
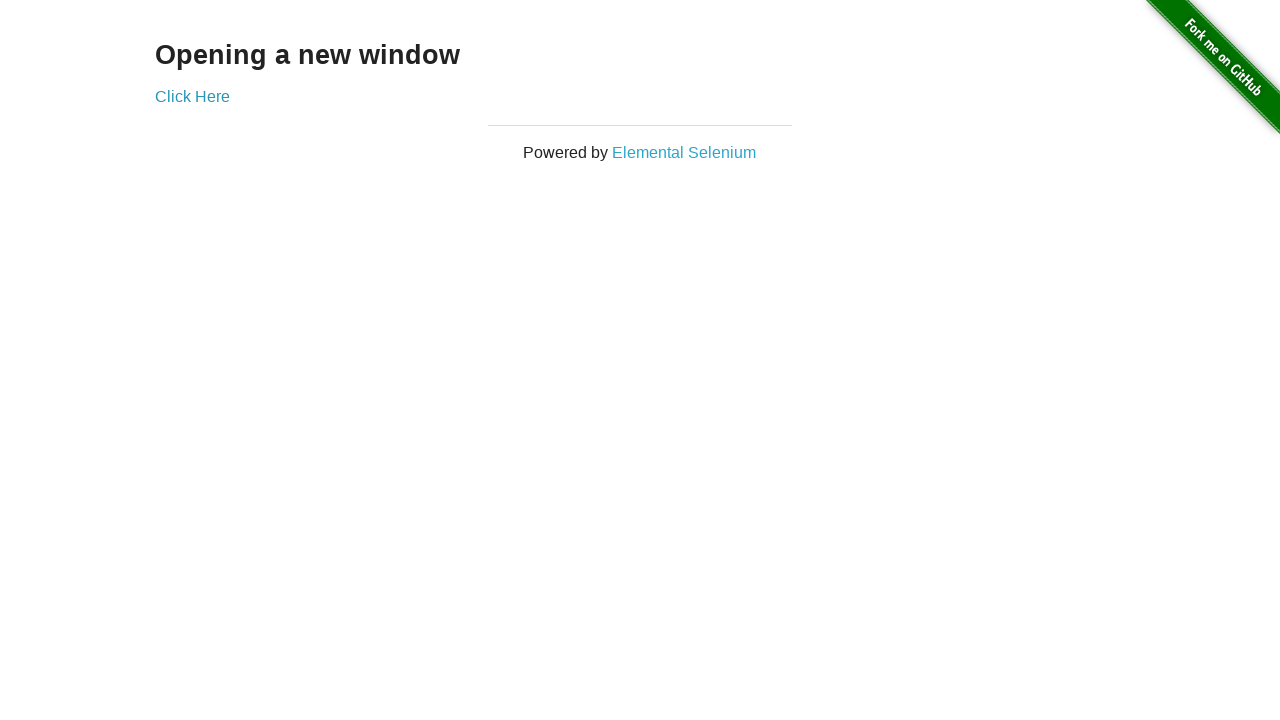

Located the h3 heading element on the new page
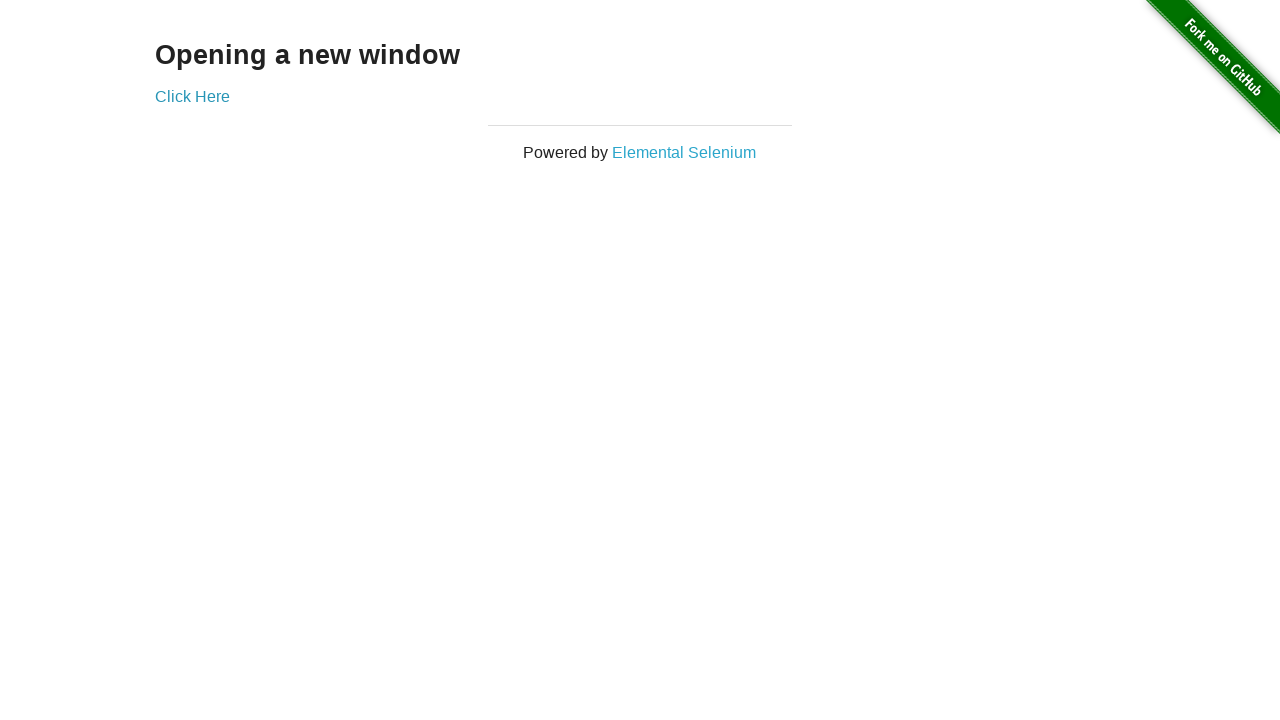

Verified the new page heading is 'New Window'
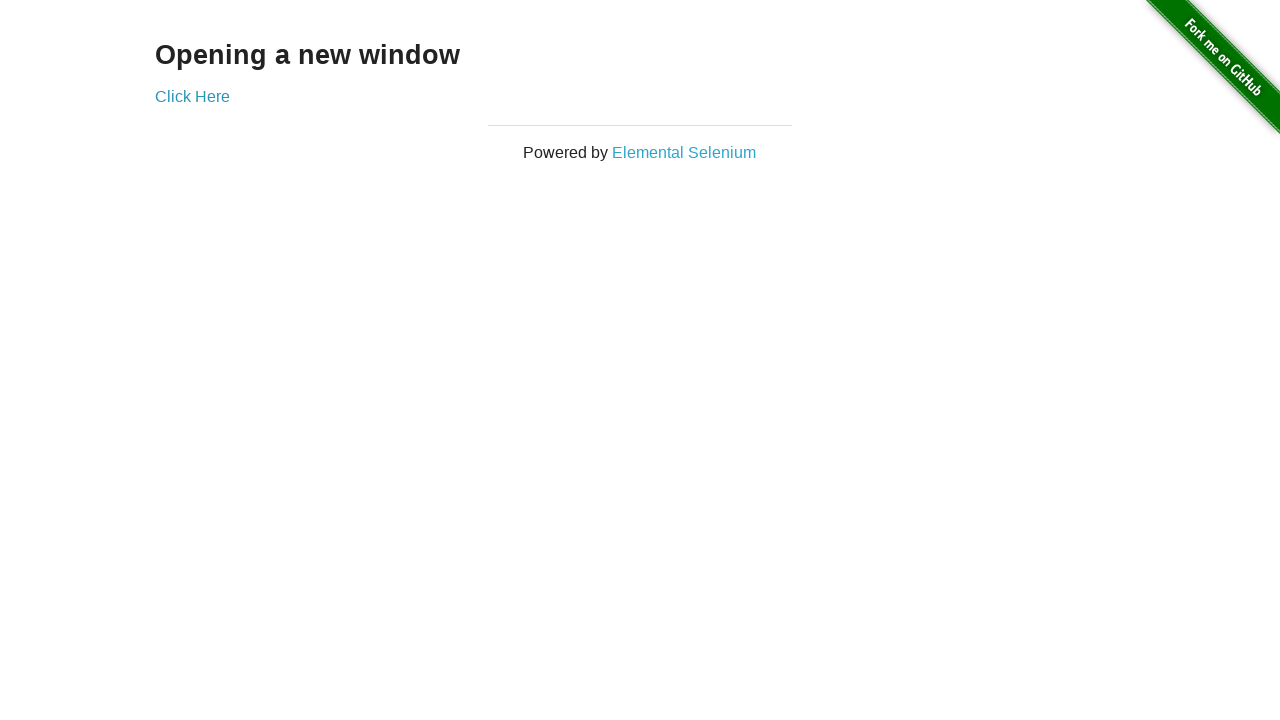

Switched back to the original page
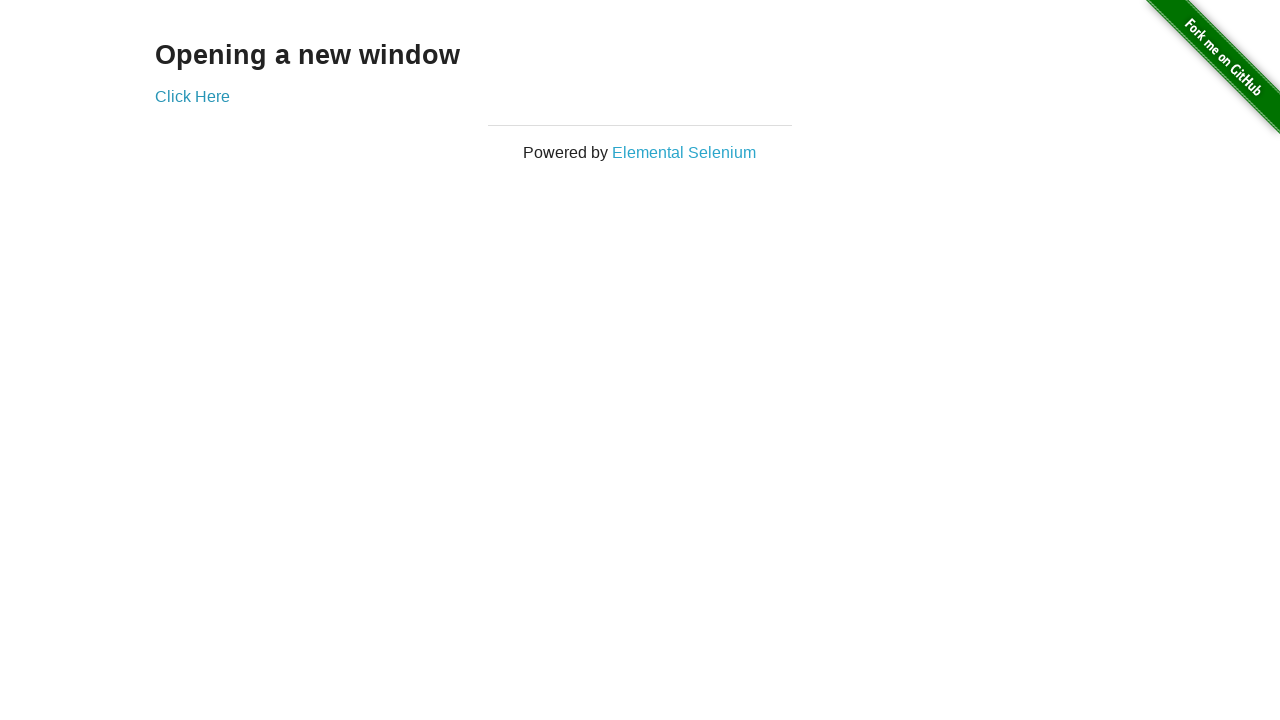

Verified the original page URL is 'https://the-internet.herokuapp.com/windows'
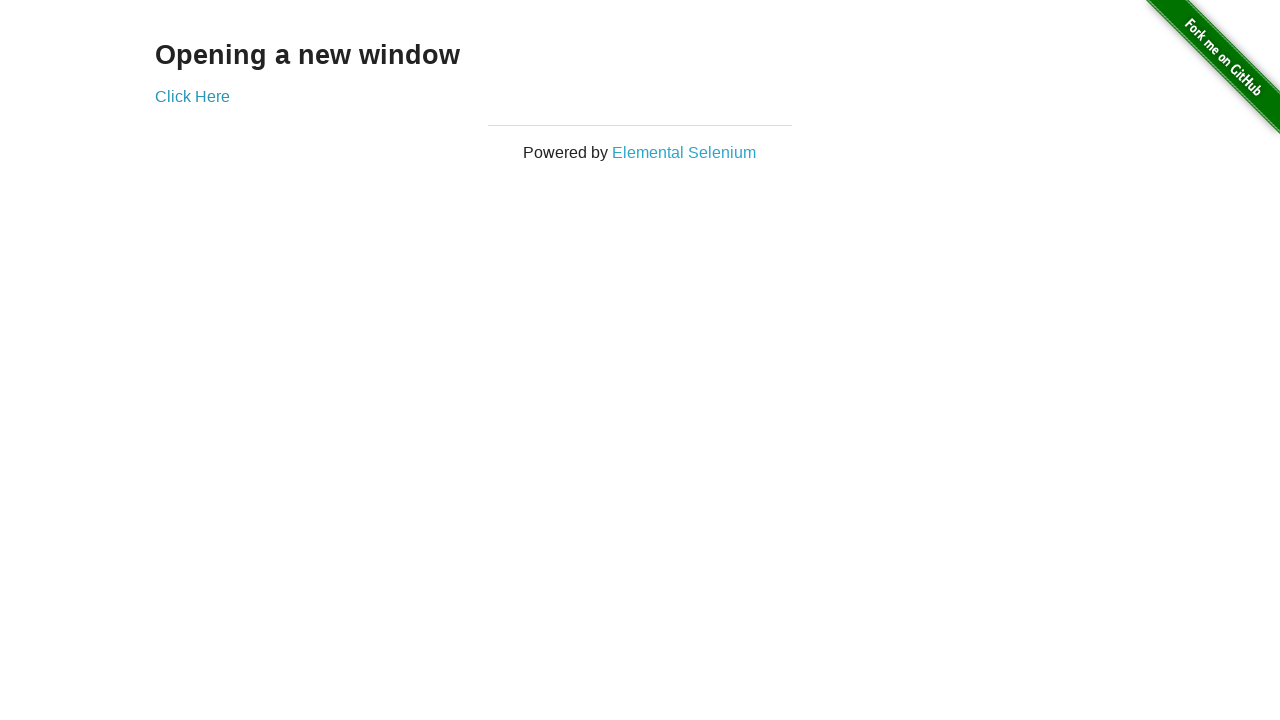

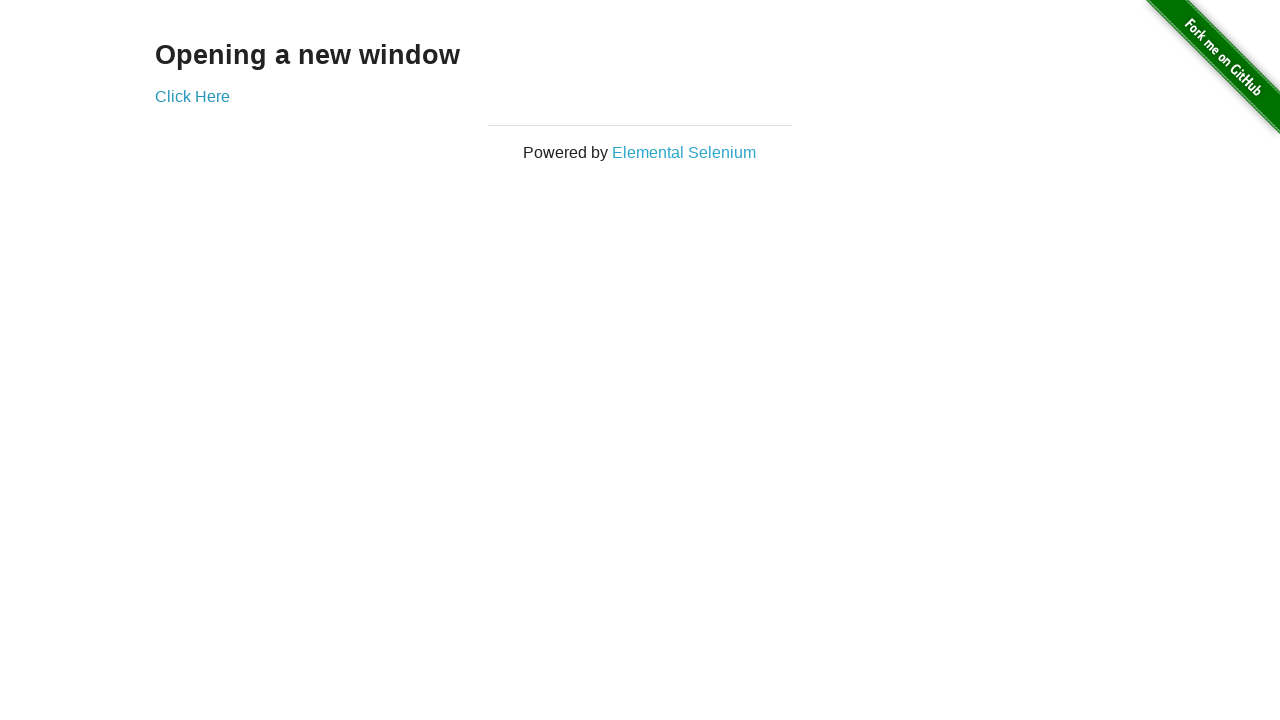